Tests file upload functionality on a registration page by clicking on the file input element to trigger the file upload dialog

Starting URL: https://grotechminds.com/registration/

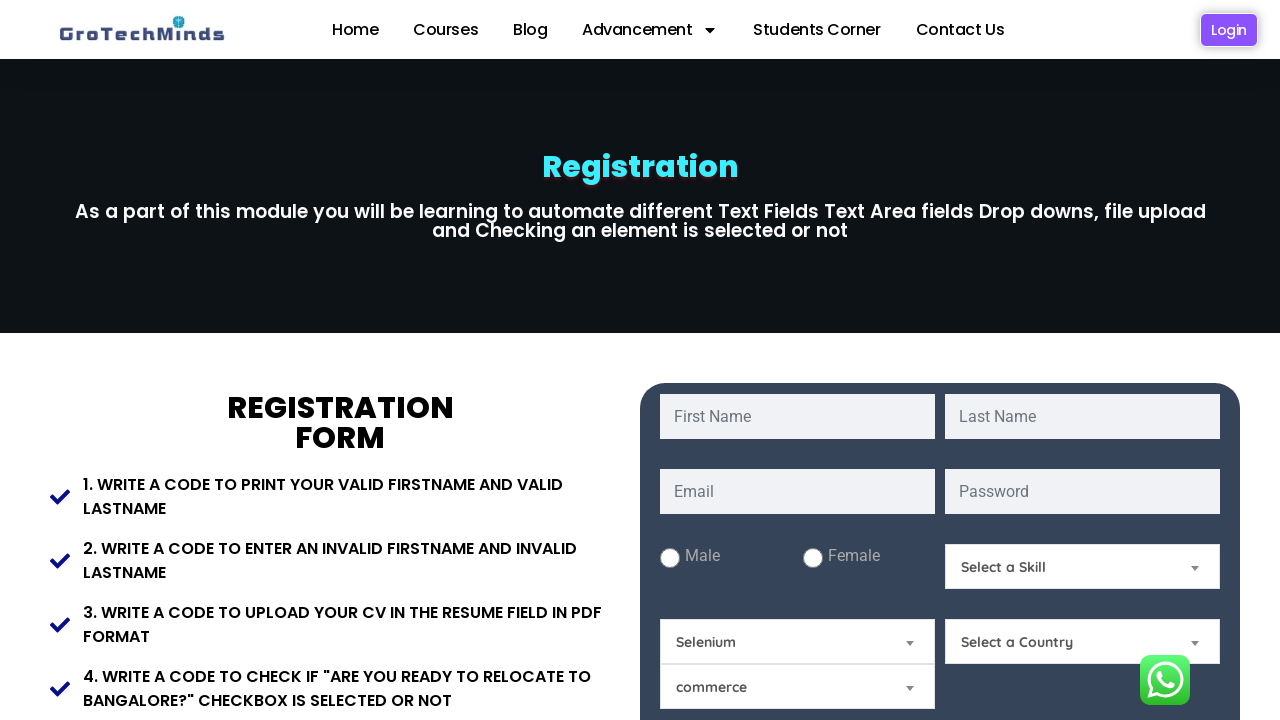

Clicked on file input element to trigger file upload dialog at (798, 360) on input#file
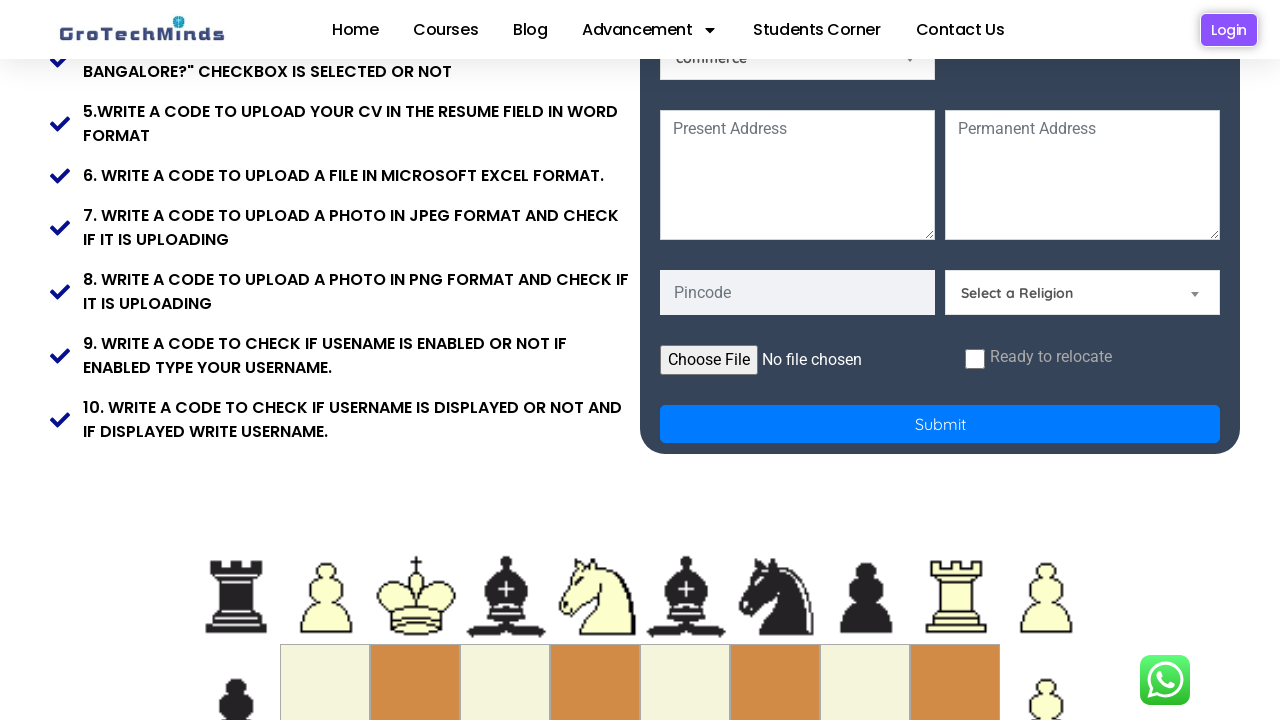

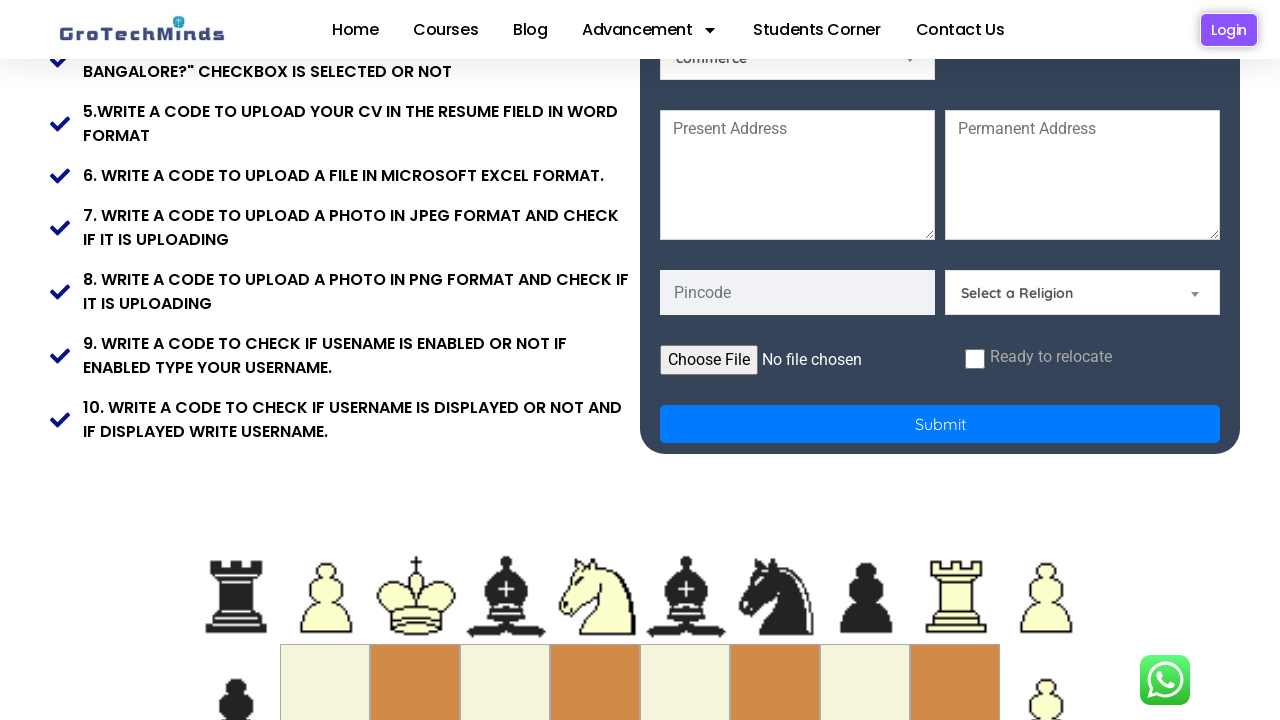